Tests the terminal portfolio by entering the 'resume' command and verifying the response message appears

Starting URL: https://marko-avram-terminal-portfolio.vercel.app/

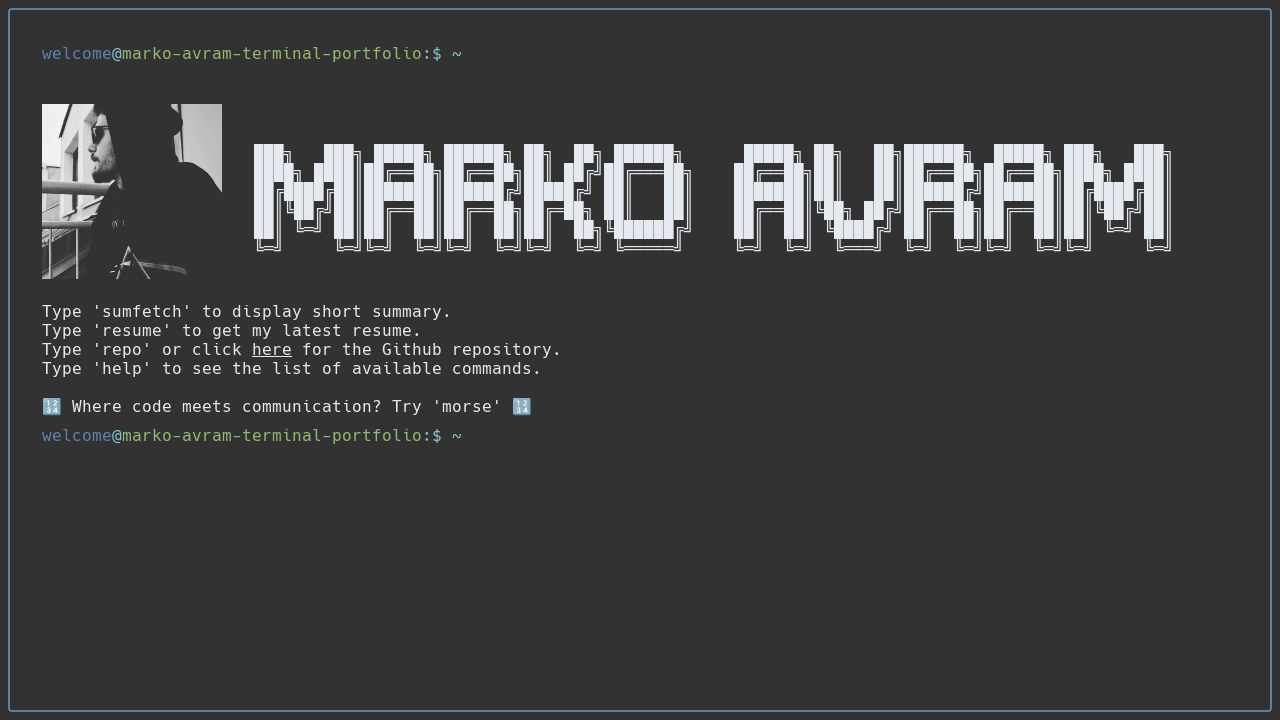

Navigated to terminal portfolio homepage
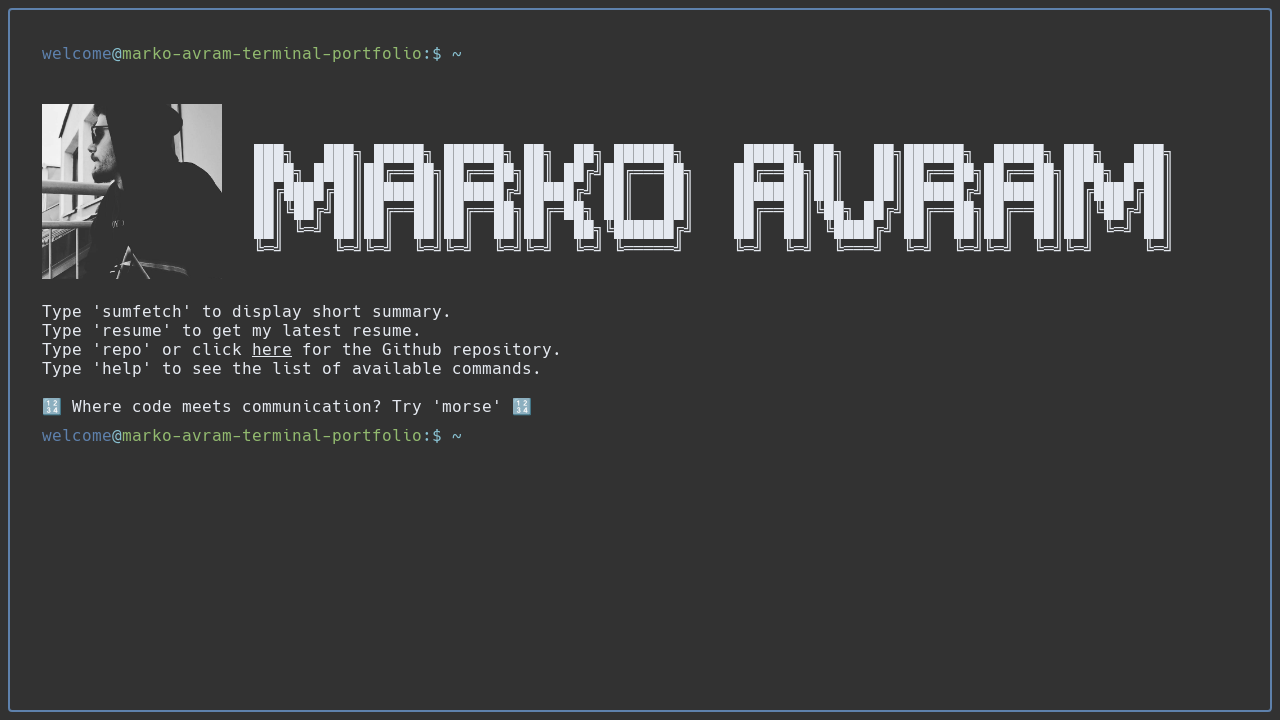

Clicked on the command input textbox at (854, 436) on internal:role=textbox[name="welcome@marko-avram-terminal-"i]
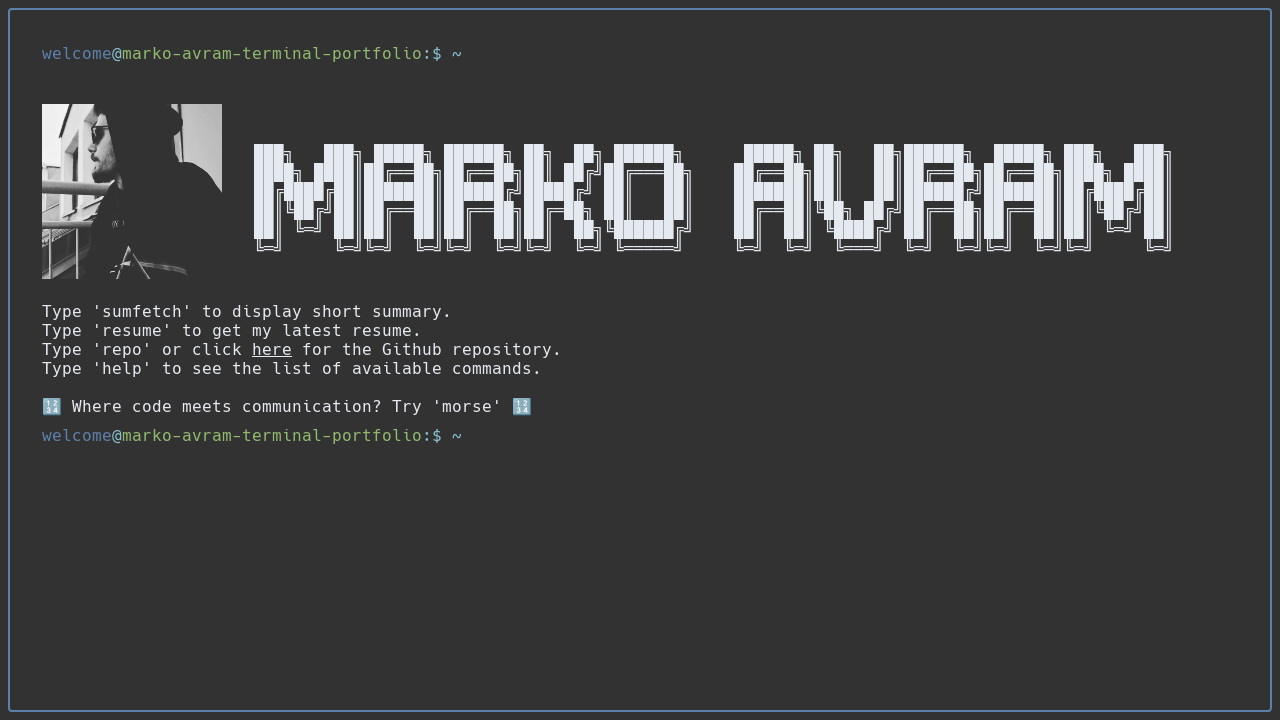

Filled command input with 'resume' on internal:role=textbox[name="welcome@marko-avram-terminal-"i]
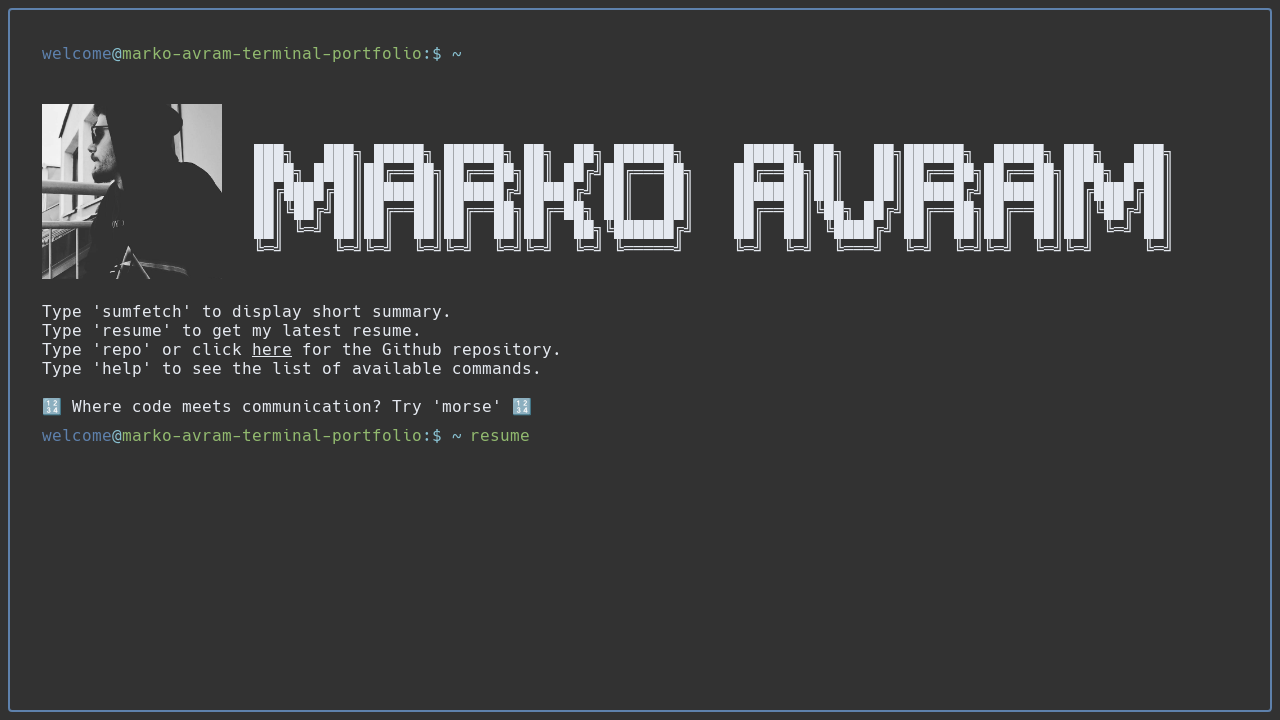

Pressed Enter to submit the resume command on internal:role=textbox[name="welcome@marko-avram-terminal-"i]
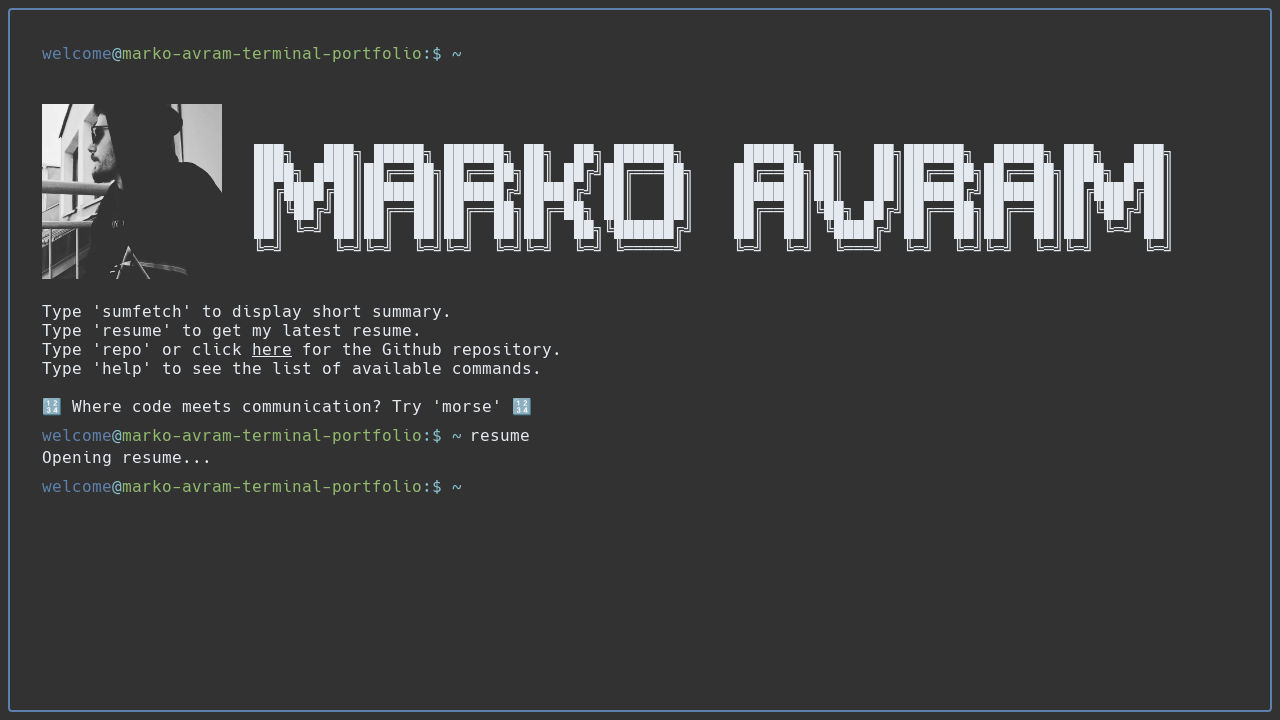

Verified 'Opening resume' response message appeared
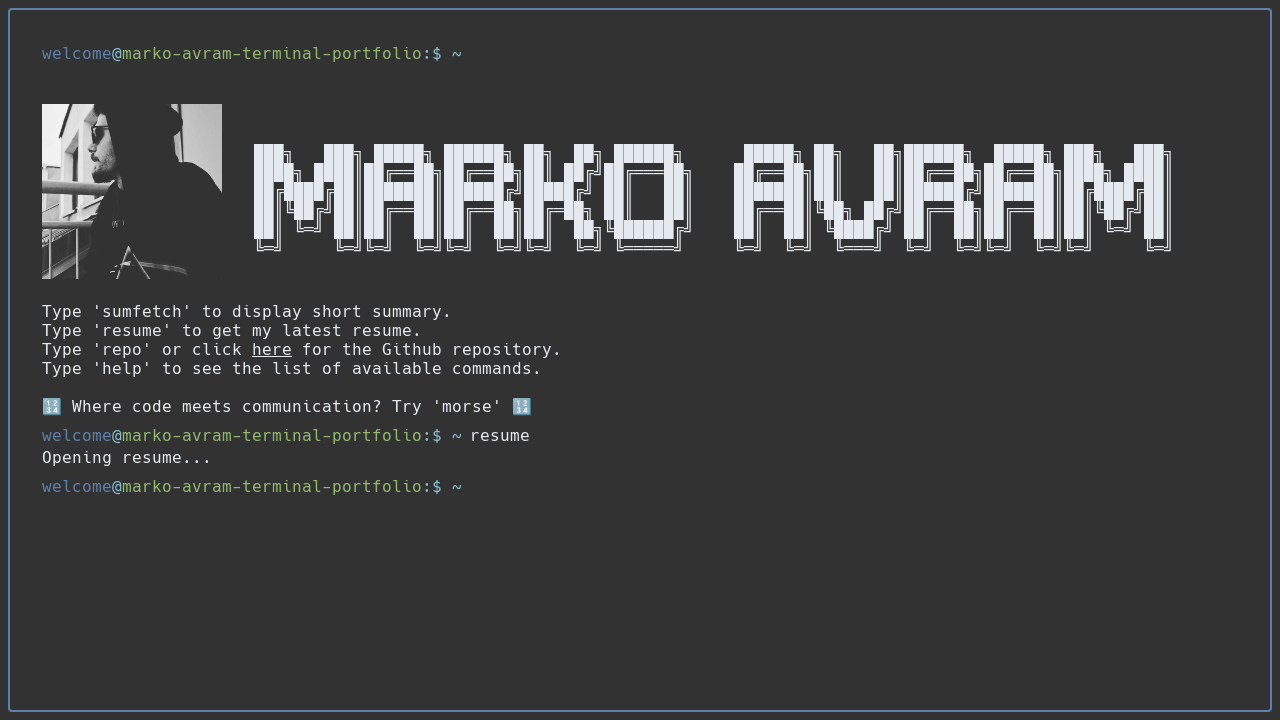

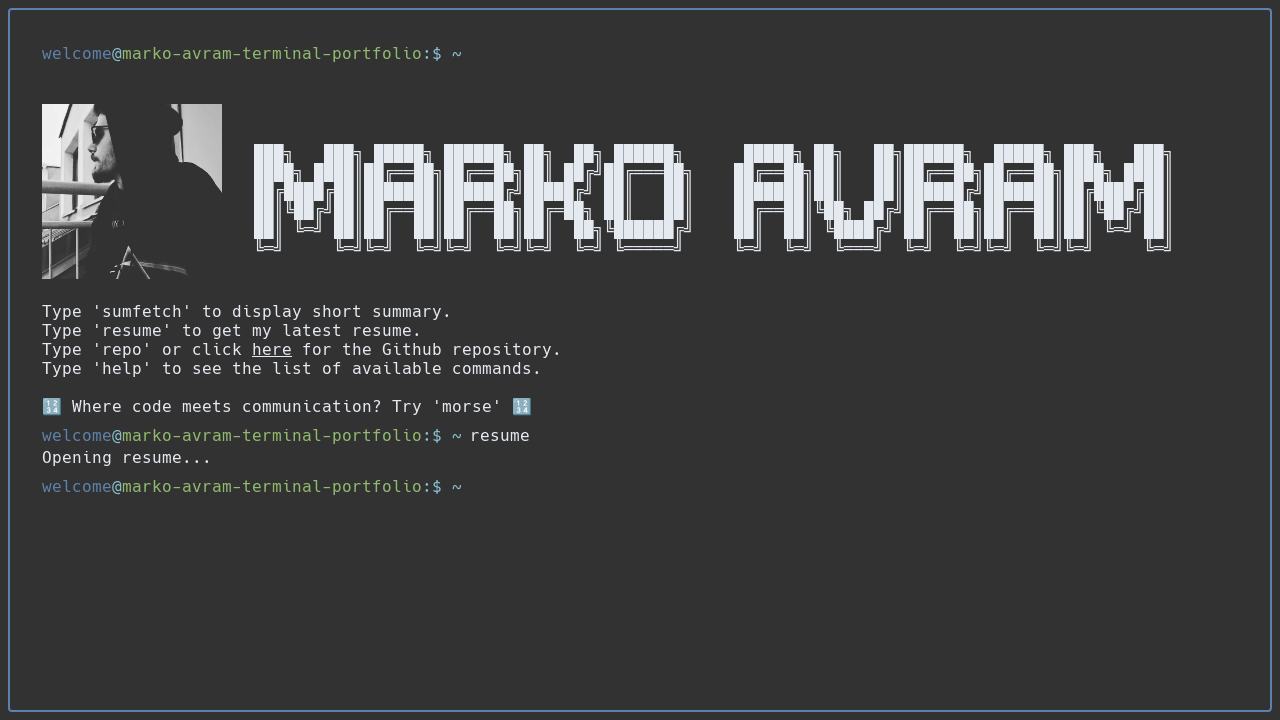